Launches the OrangeHRM demo application

Starting URL: https://opensource-demo.orangehrmlive.com/

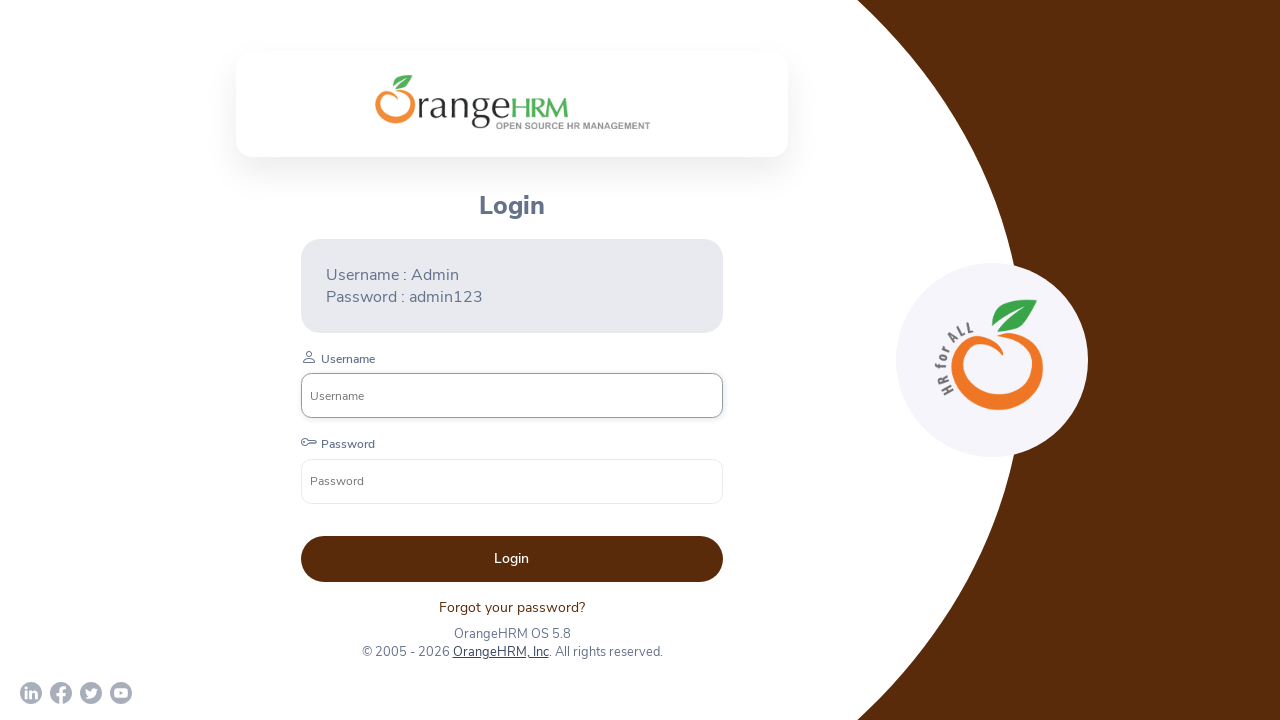

Navigated to OrangeHRM demo application
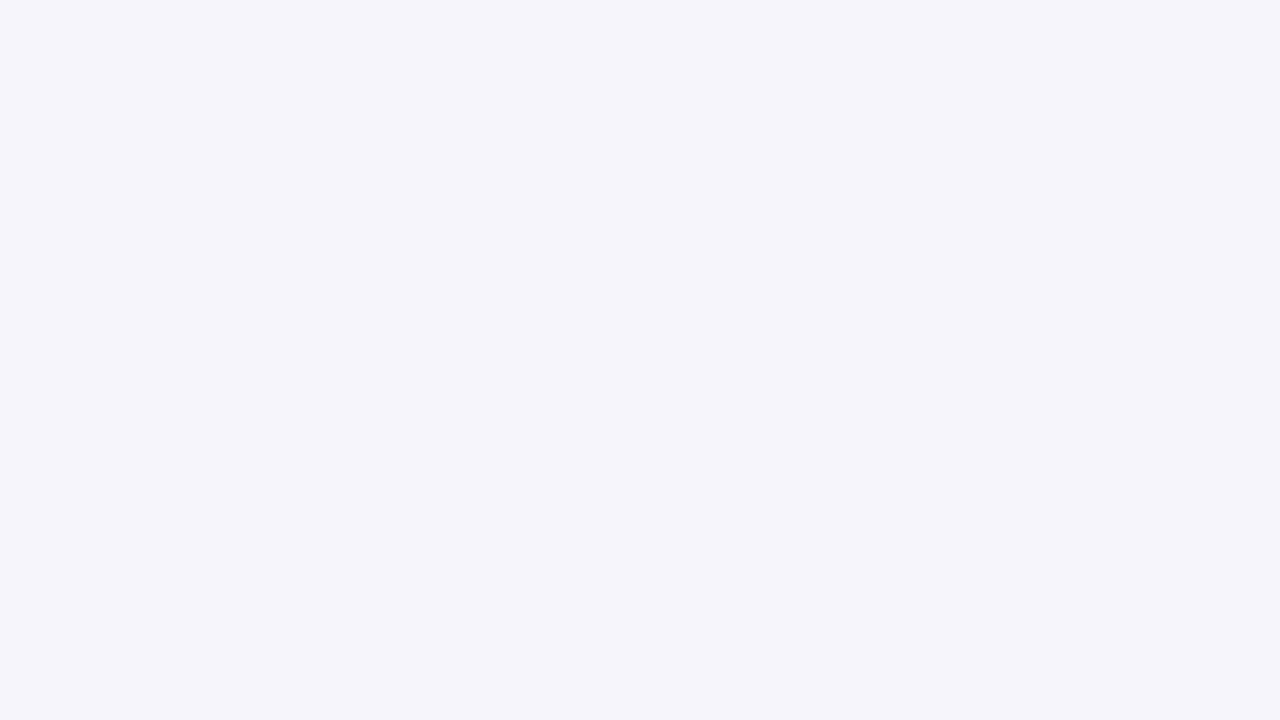

Waited for page to load completely
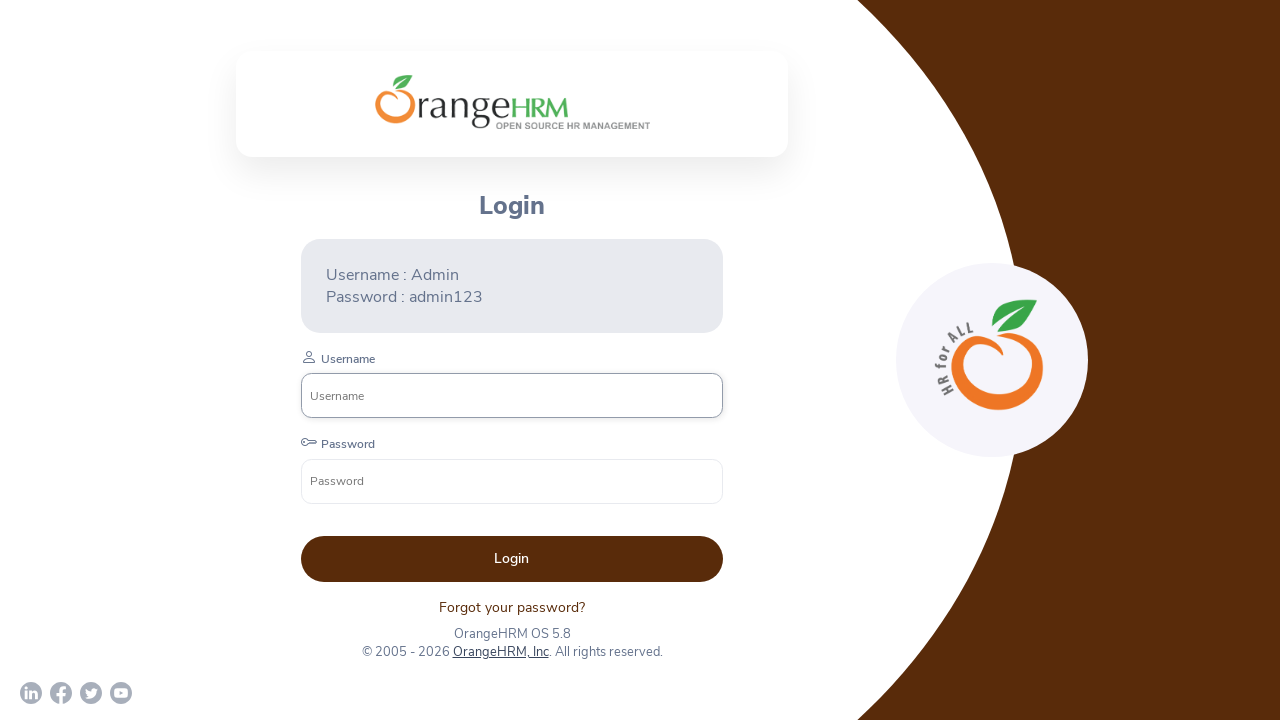

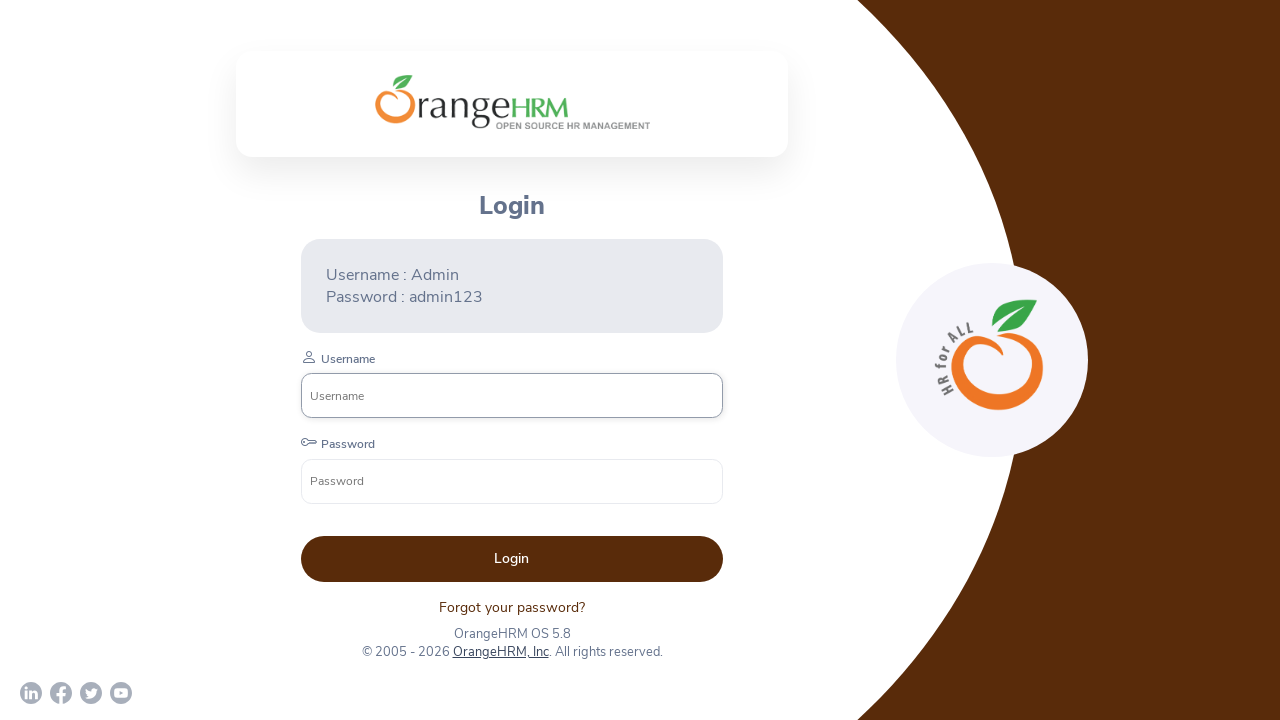